Tests opting out of A/B tests by adding an opt-out cookie after loading the page, then refreshing to verify the opt-out takes effect by checking the heading text changes to "No A/B Test".

Starting URL: http://the-internet.herokuapp.com/abtest

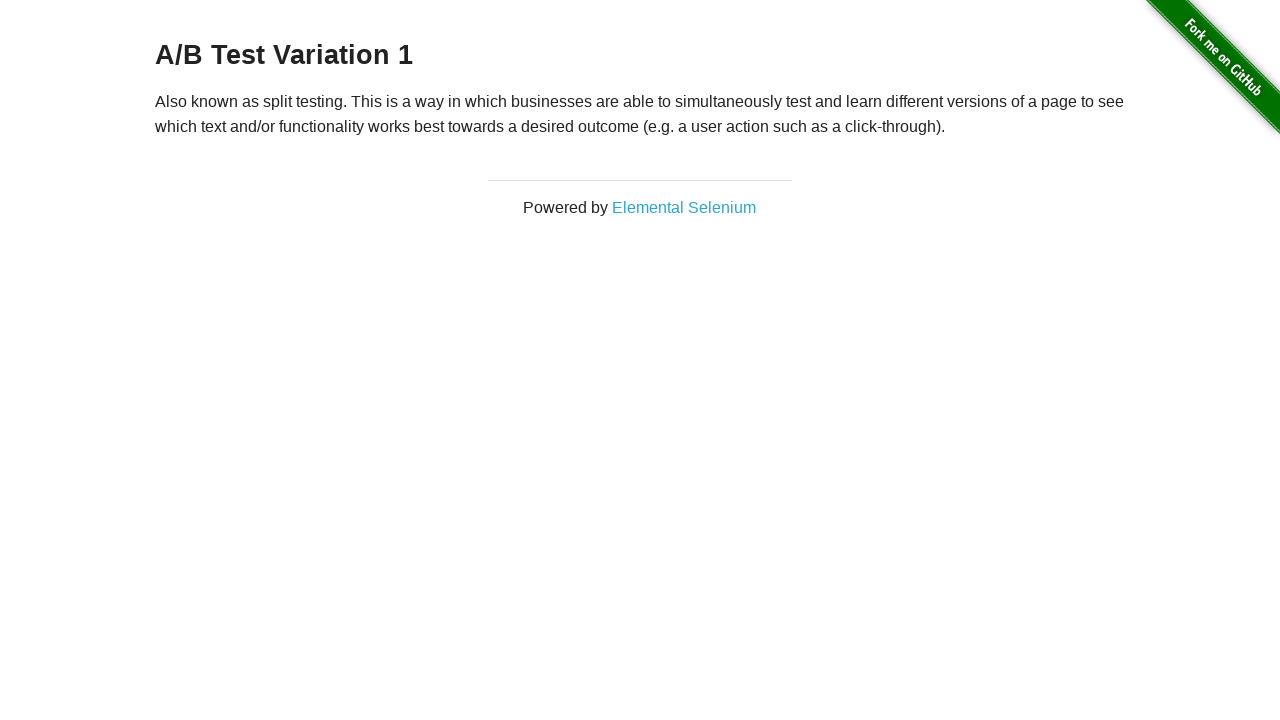

Located the h3 heading element
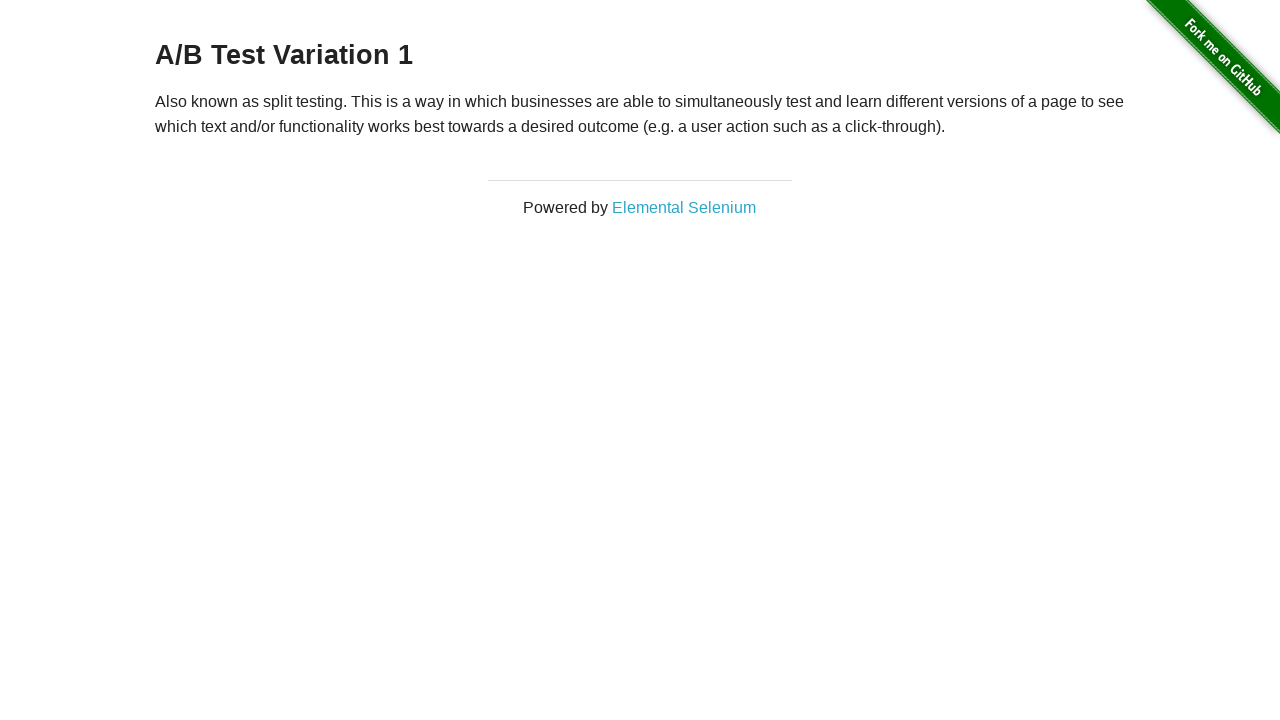

Retrieved heading text from h3 element
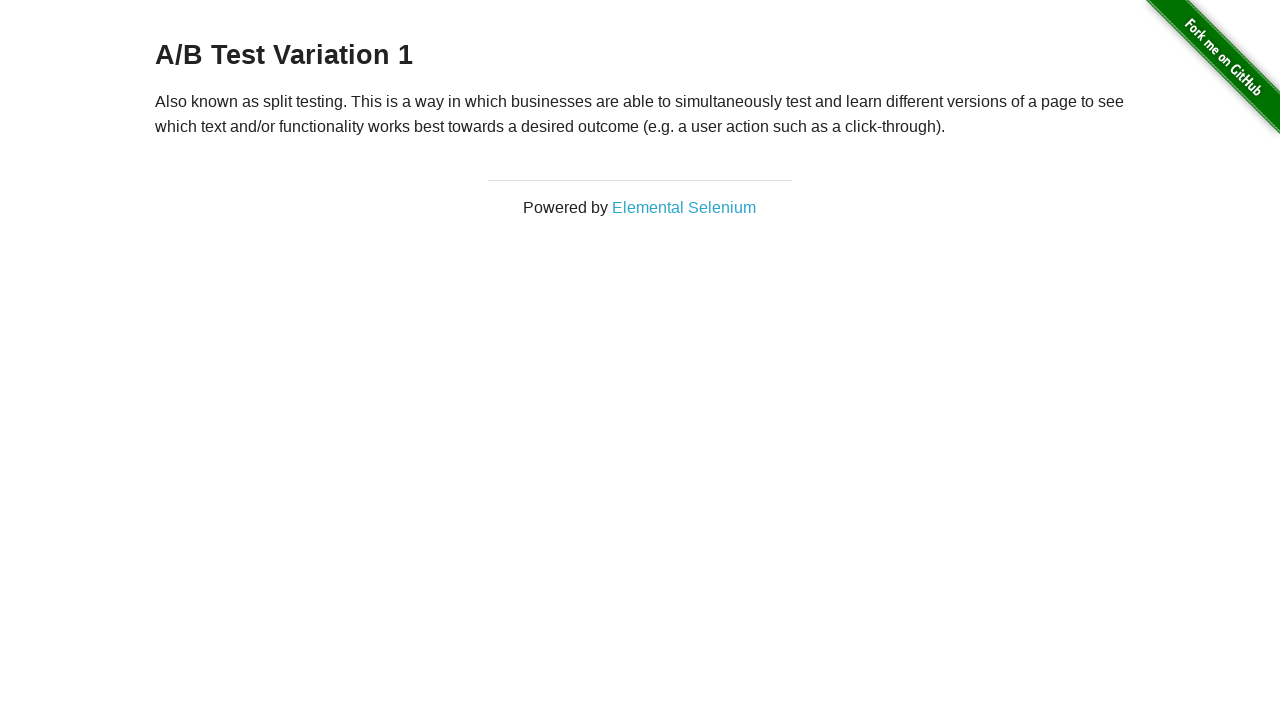

Verified heading text is one of the A/B test variants: 'A/B Test Variation 1'
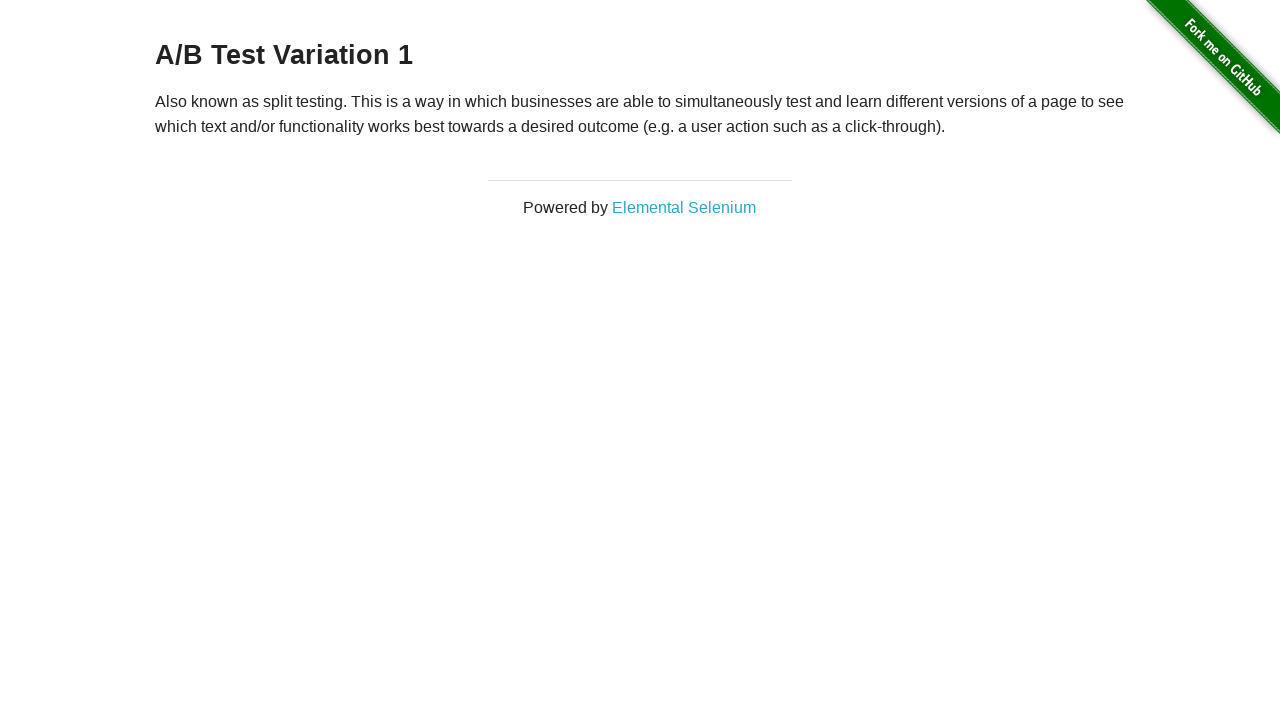

Added optimizelyOptOut cookie with value 'true'
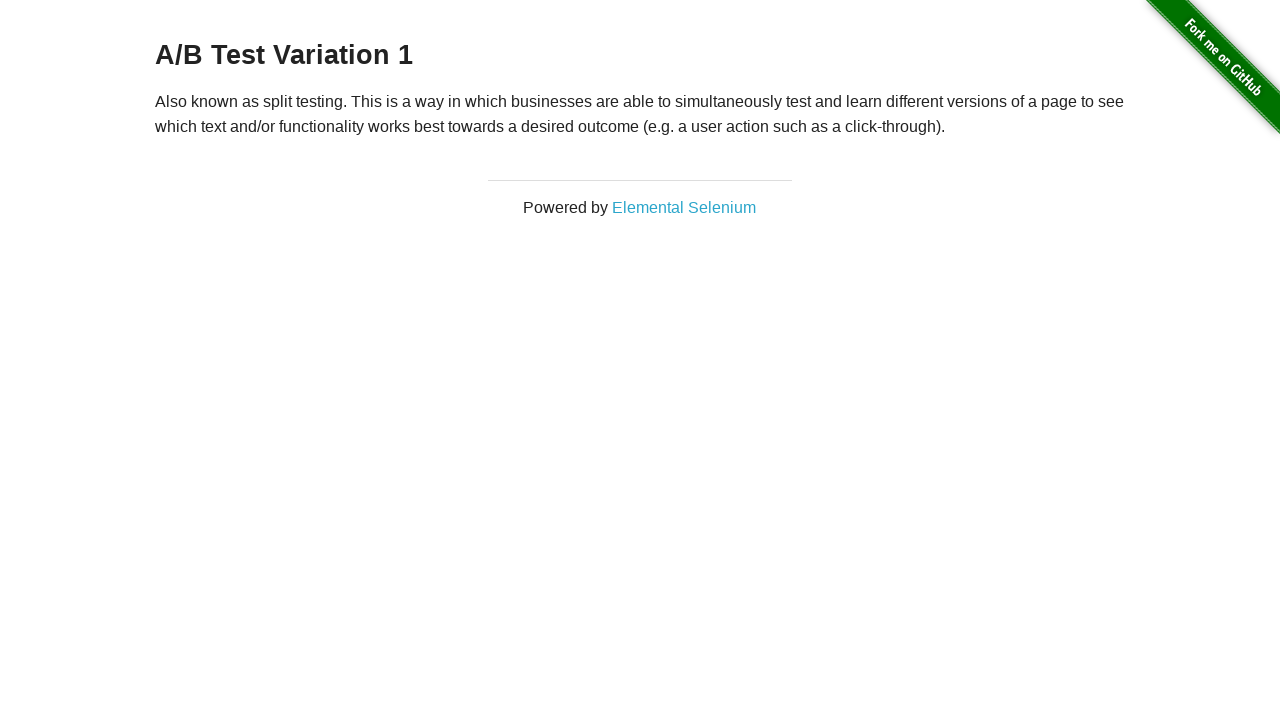

Reloaded the page to apply opt-out cookie
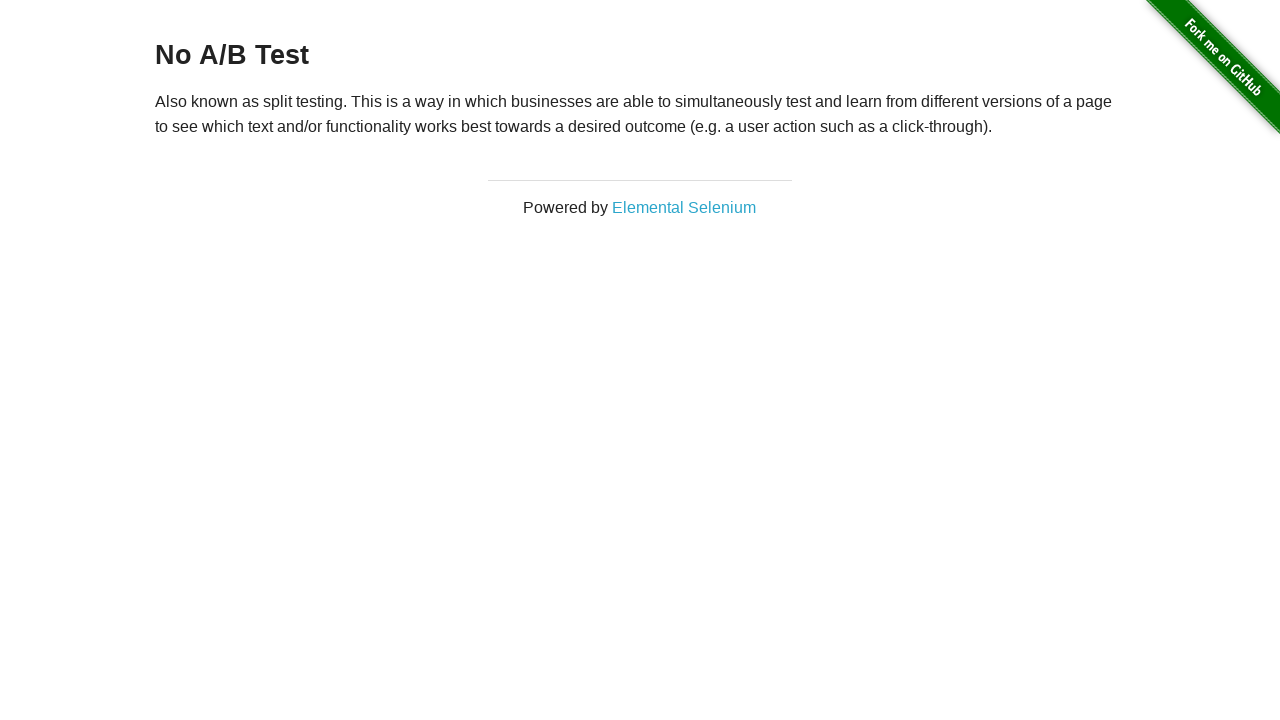

Retrieved heading text after page reload
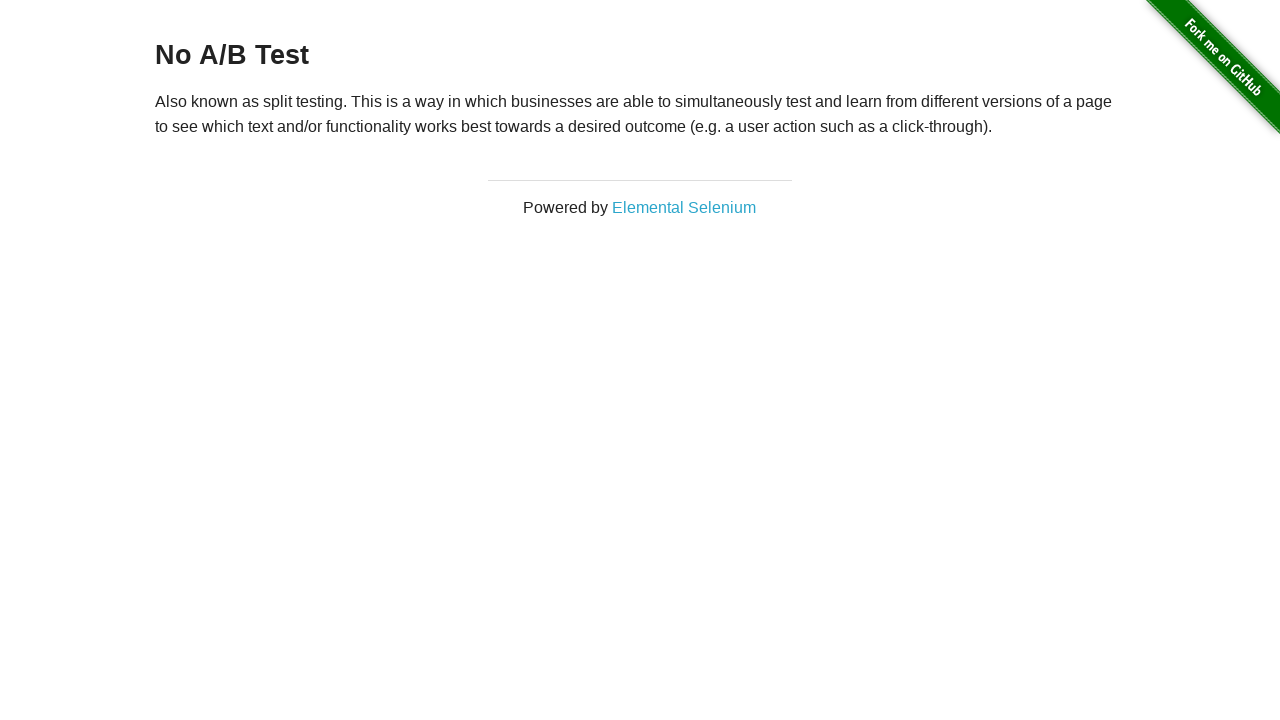

Verified opt-out was successful - heading now shows 'No A/B Test'
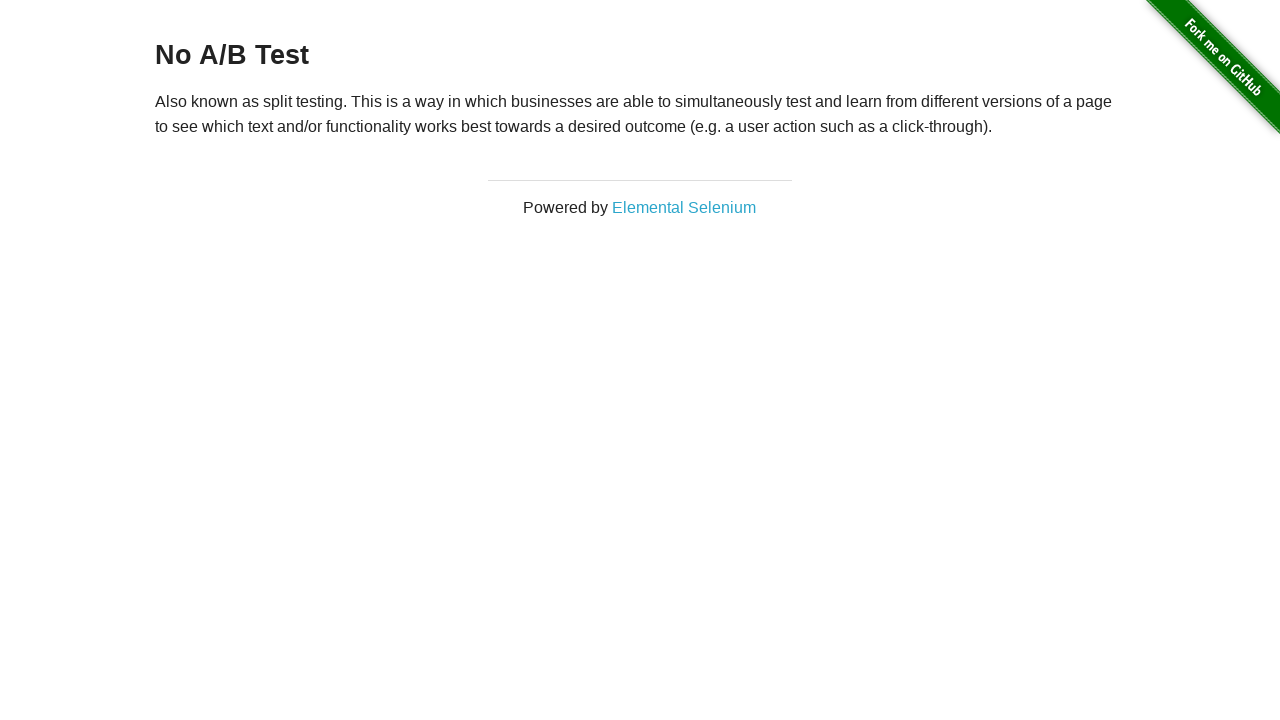

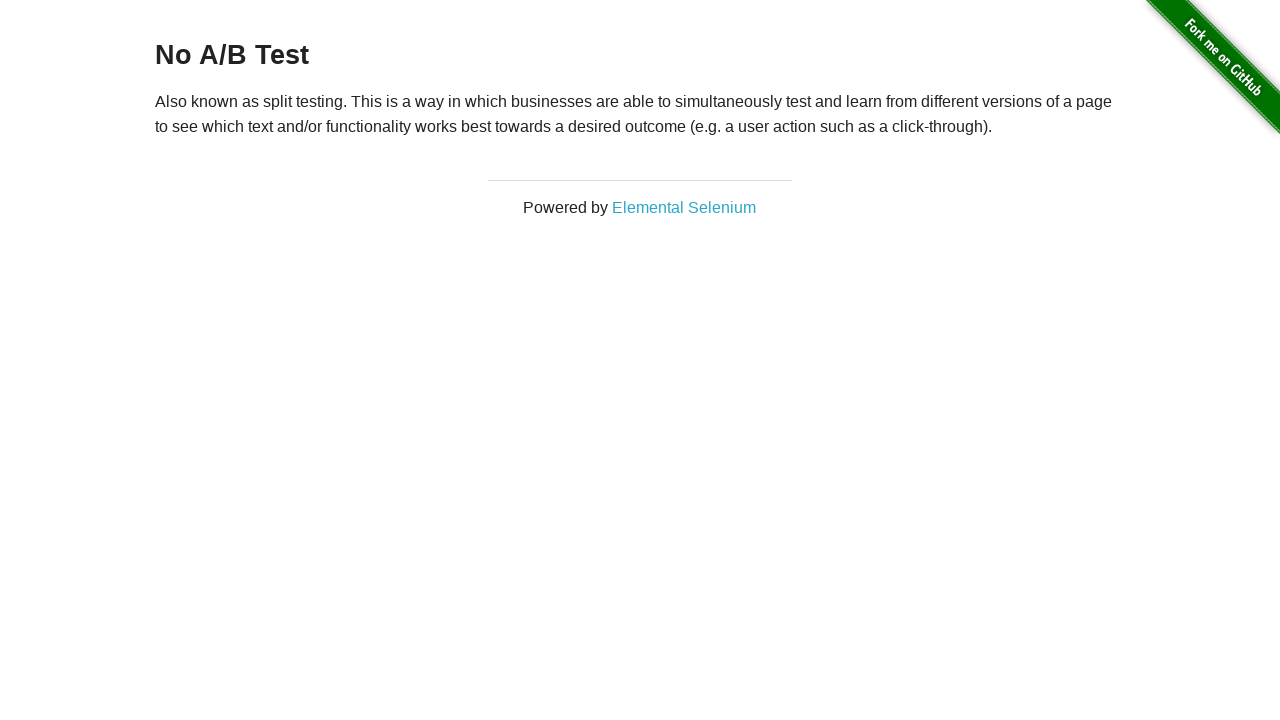